Tests setting value in the search box using JavaScript and verifies the value is set

Starting URL: https://duckduckgo.com/

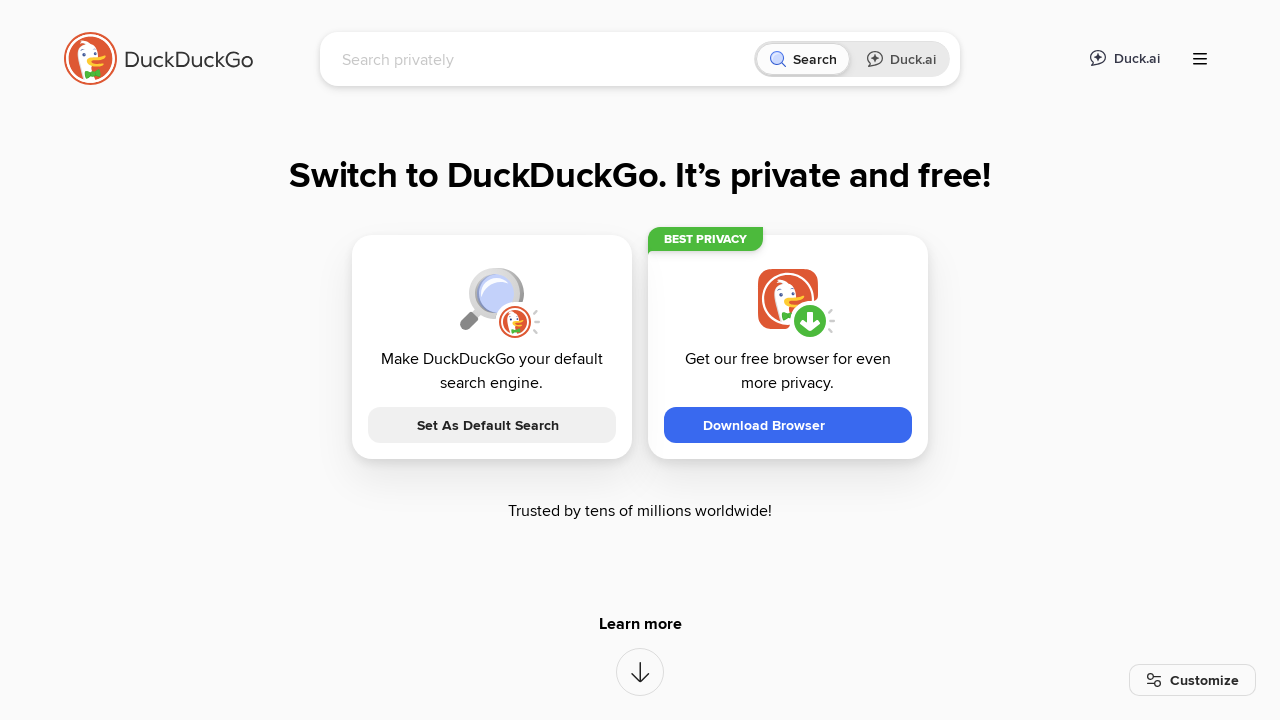

Located search box element with ID 'searchbox_input'
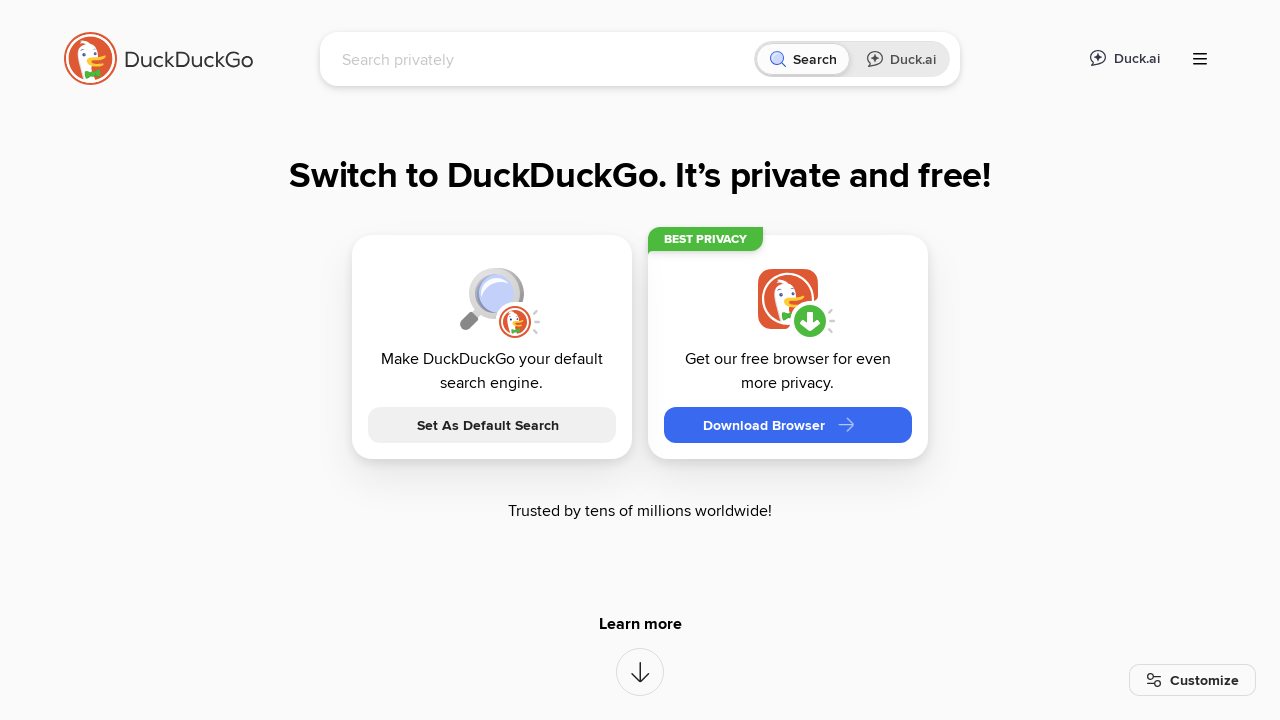

Set search box value to 'Copilot' using JavaScript
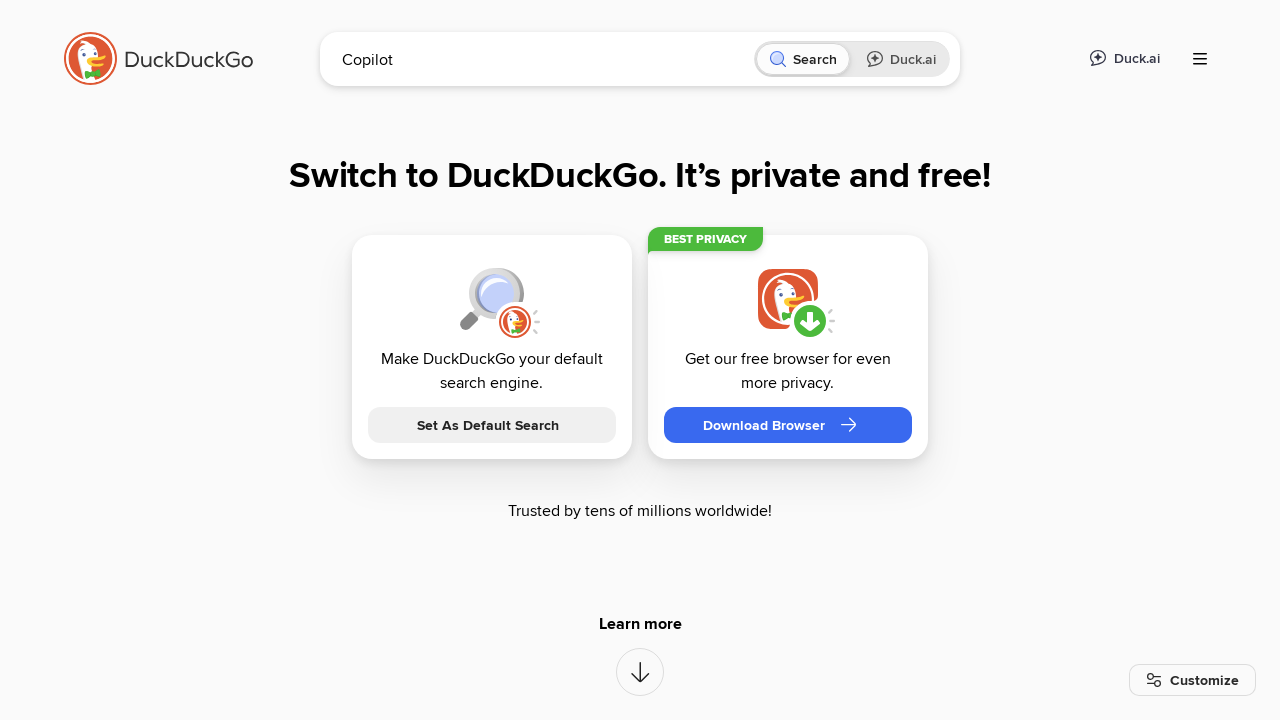

Verified search box value is 'Copilot'
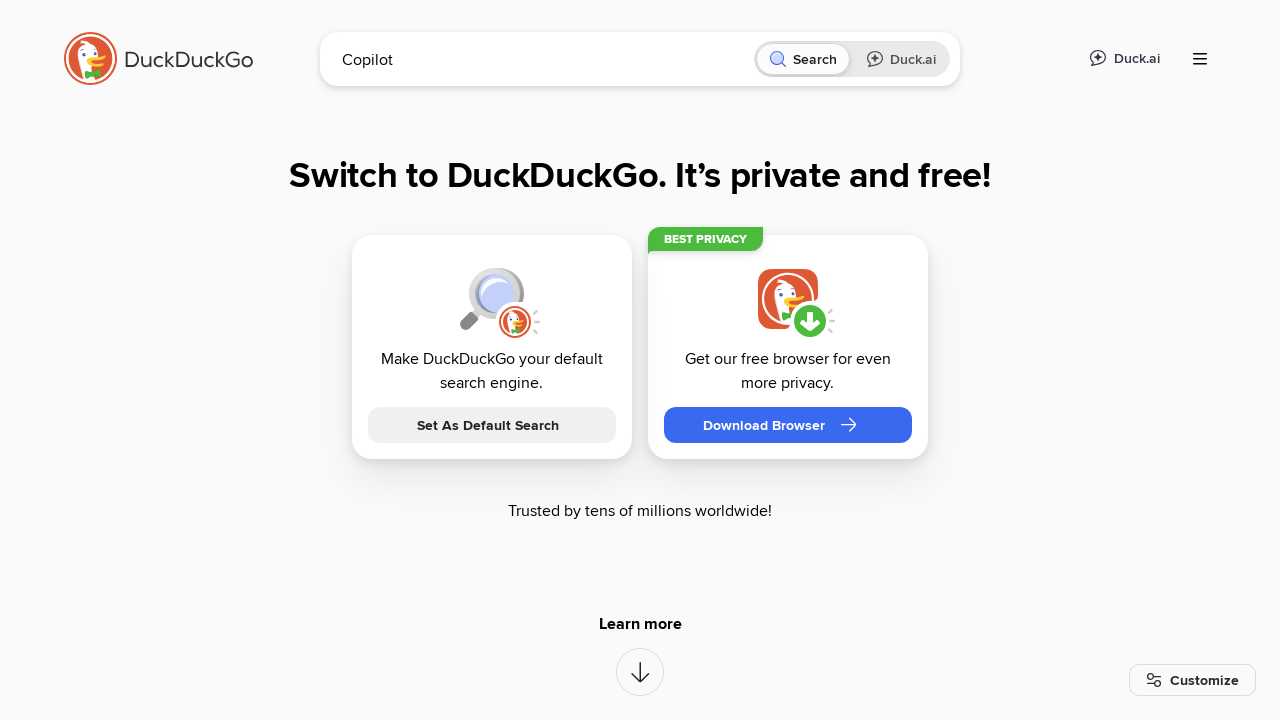

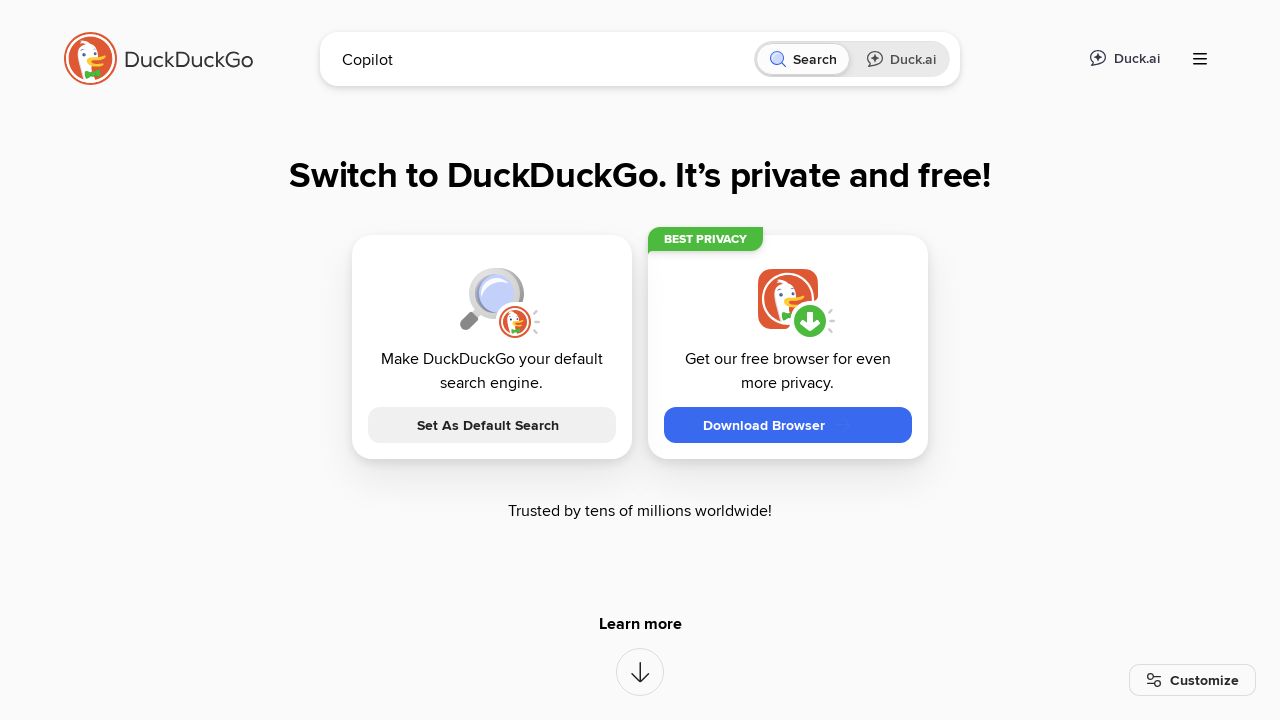